Tests ascending order sorting of a data table column (dues) without using class attributes, clicking the header once and verifying values are sorted

Starting URL: http://the-internet.herokuapp.com/tables

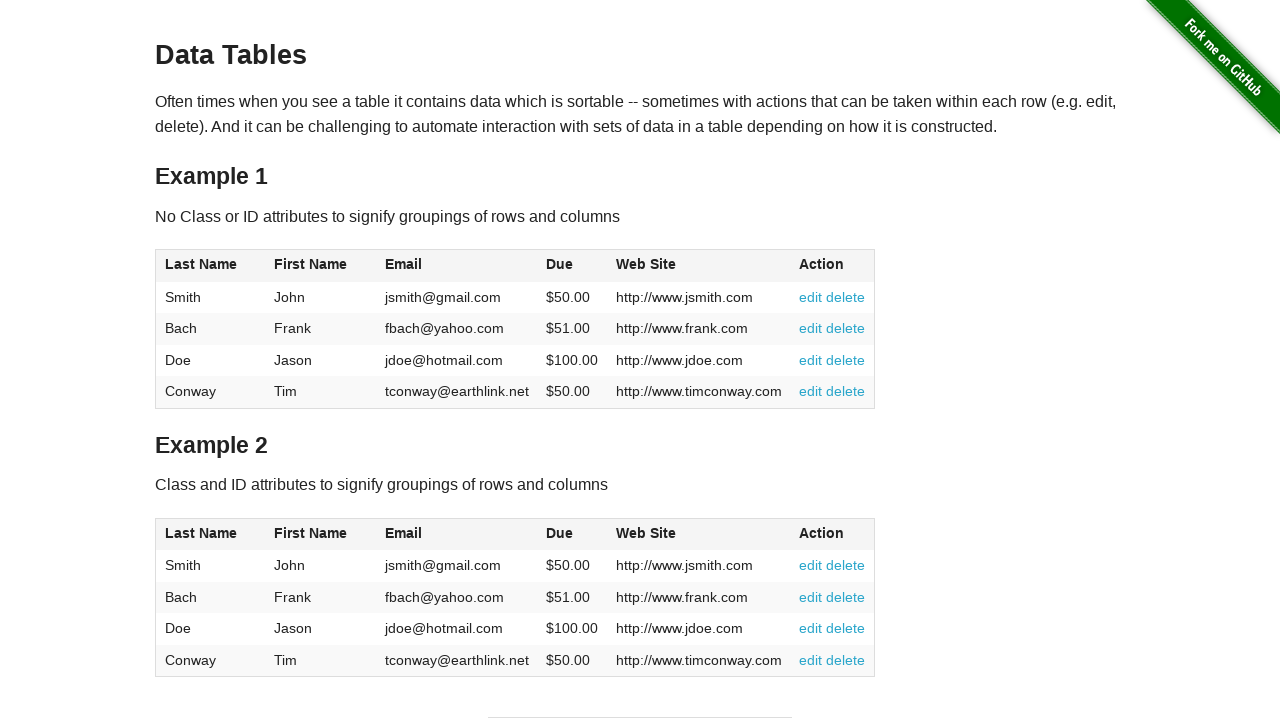

Clicked the 'Dues' column header (4th column) to sort in ascending order at (572, 266) on #table1 thead tr th:nth-of-type(4)
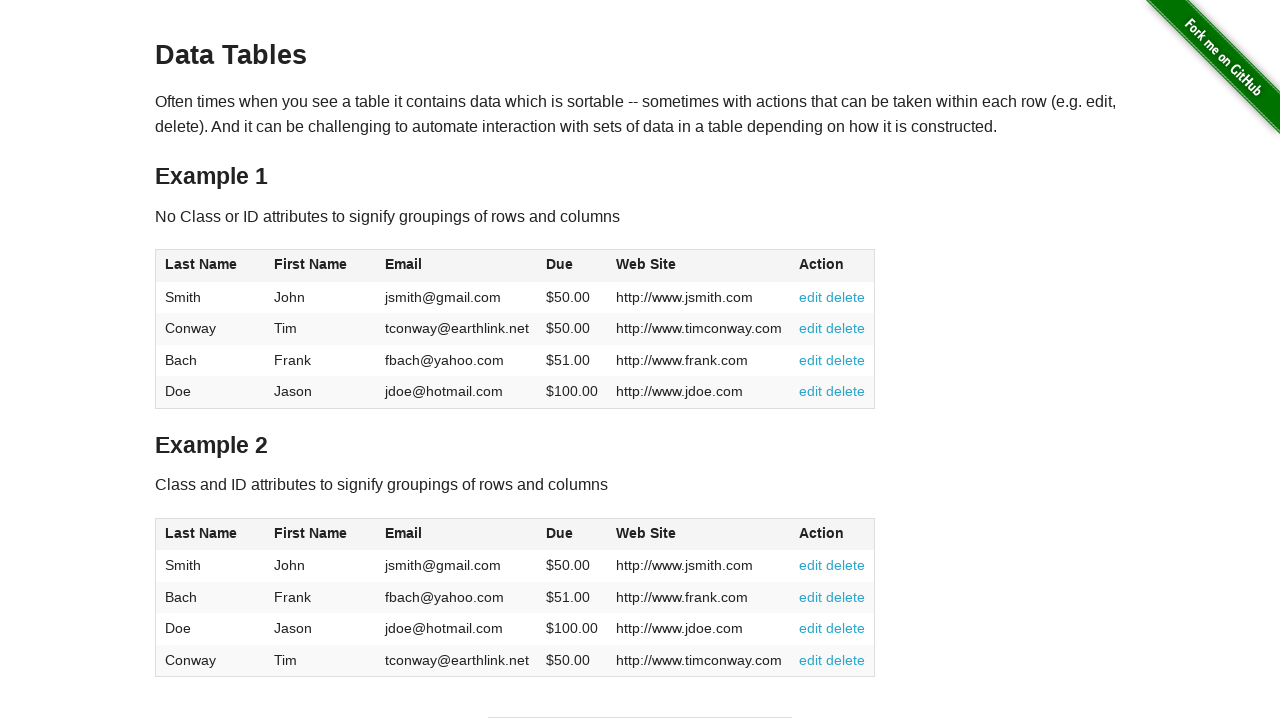

Table data loaded and dues column values are now sorted in ascending order
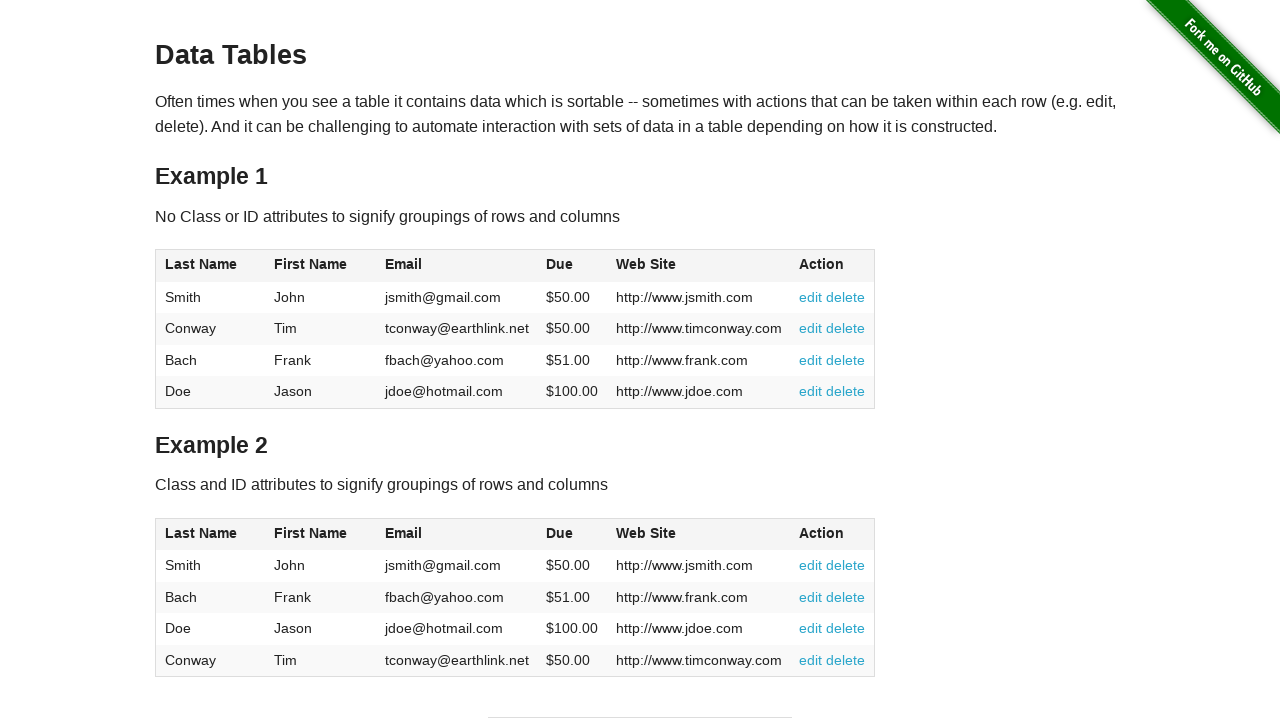

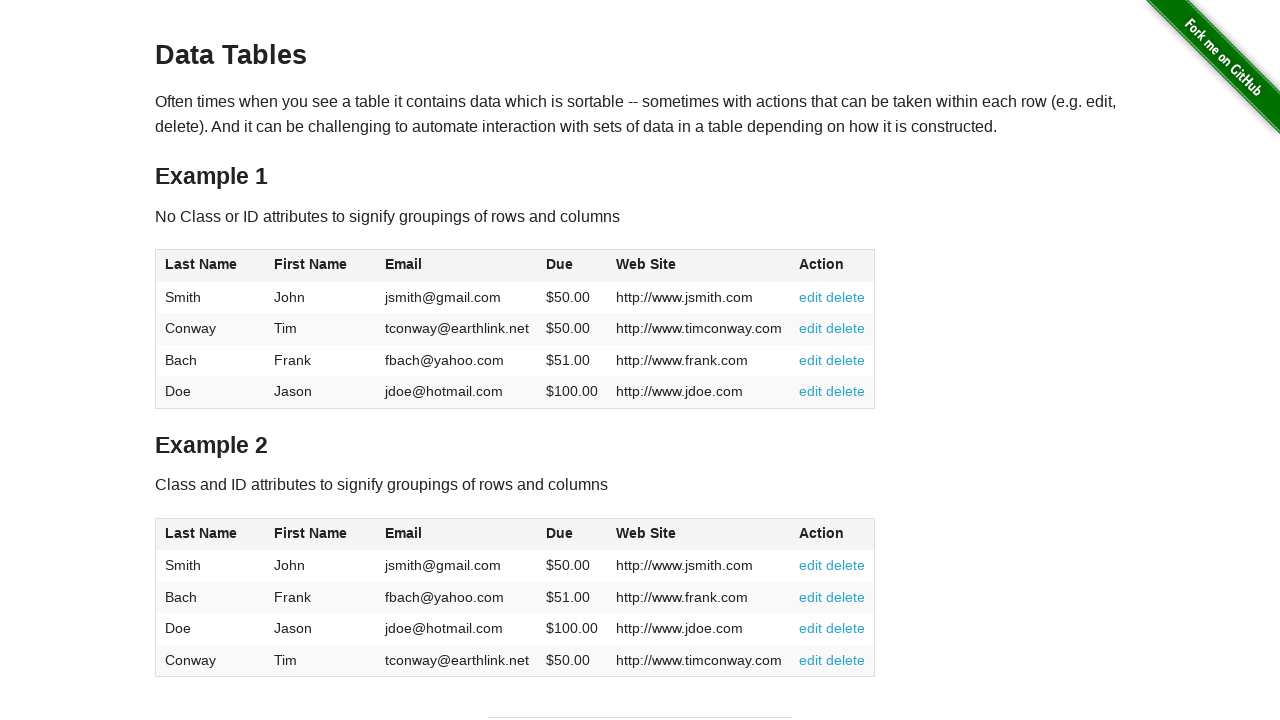